Tests registration with name containing only special characters

Starting URL: https://tc-1-final-parte1.vercel.app/

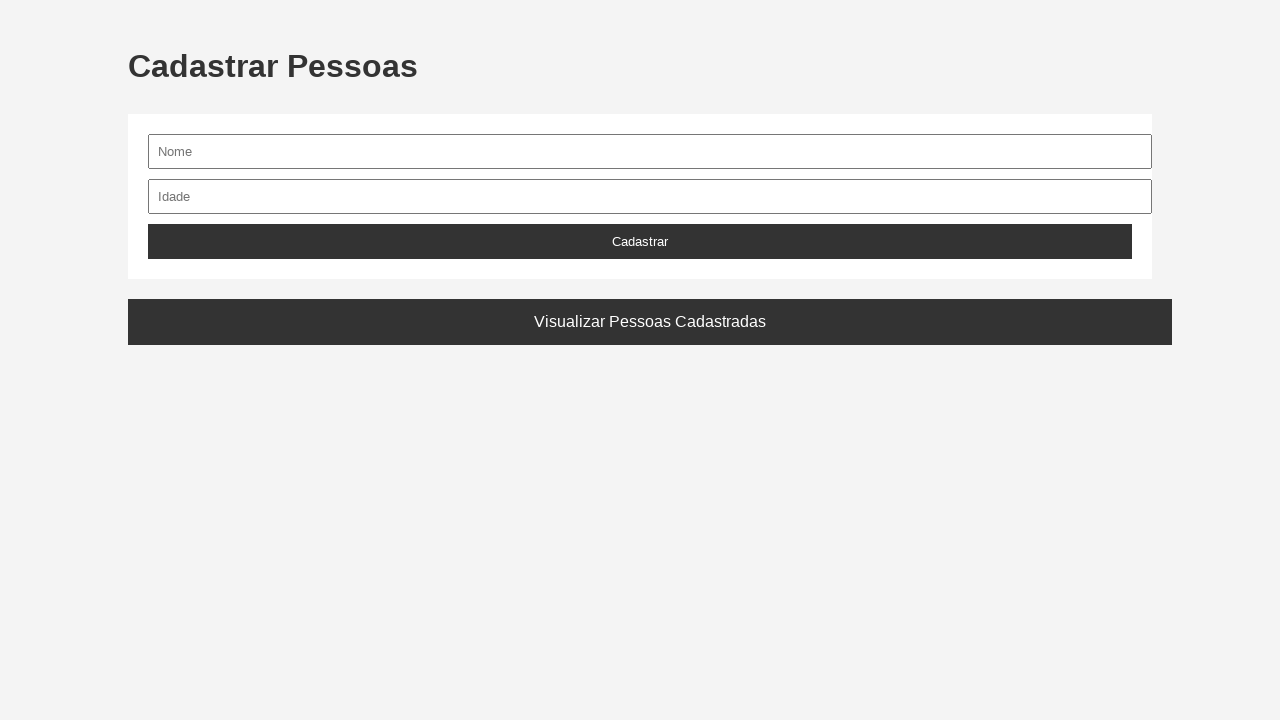

Waited for name input field to be available
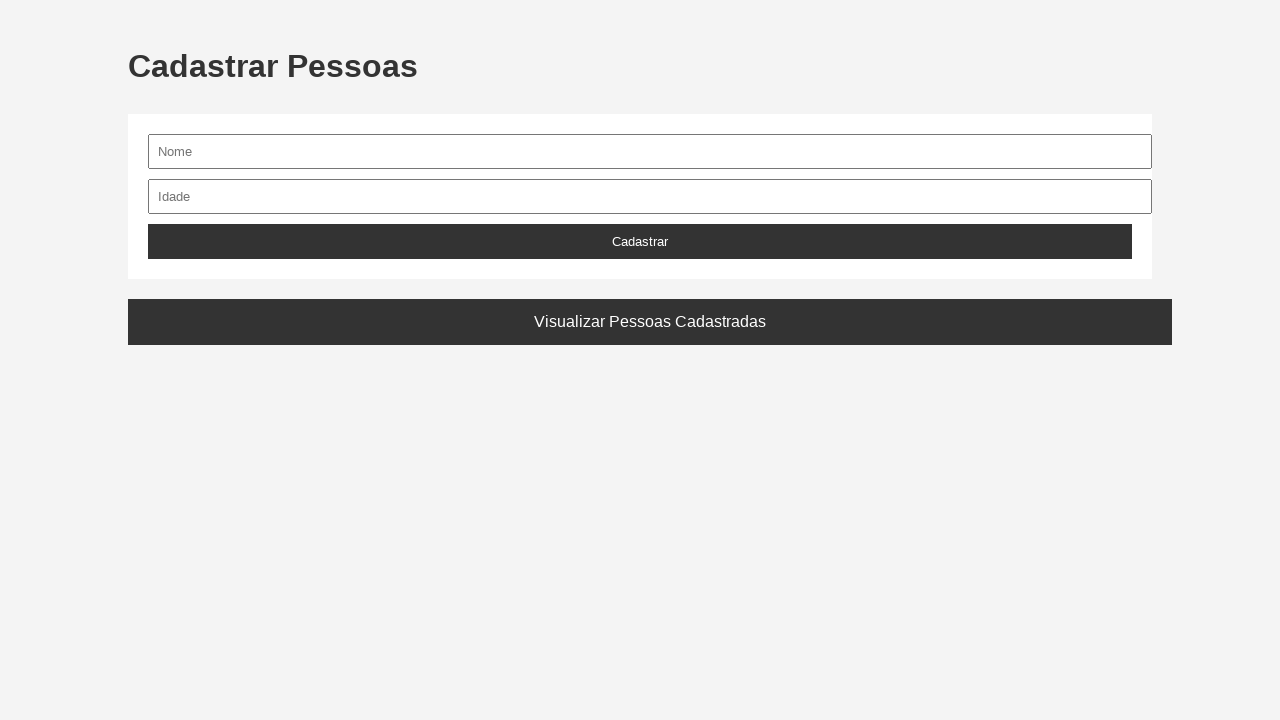

Filled name field with special characters '@#$%^&*()_+=' on input[name='nome'], input#nome
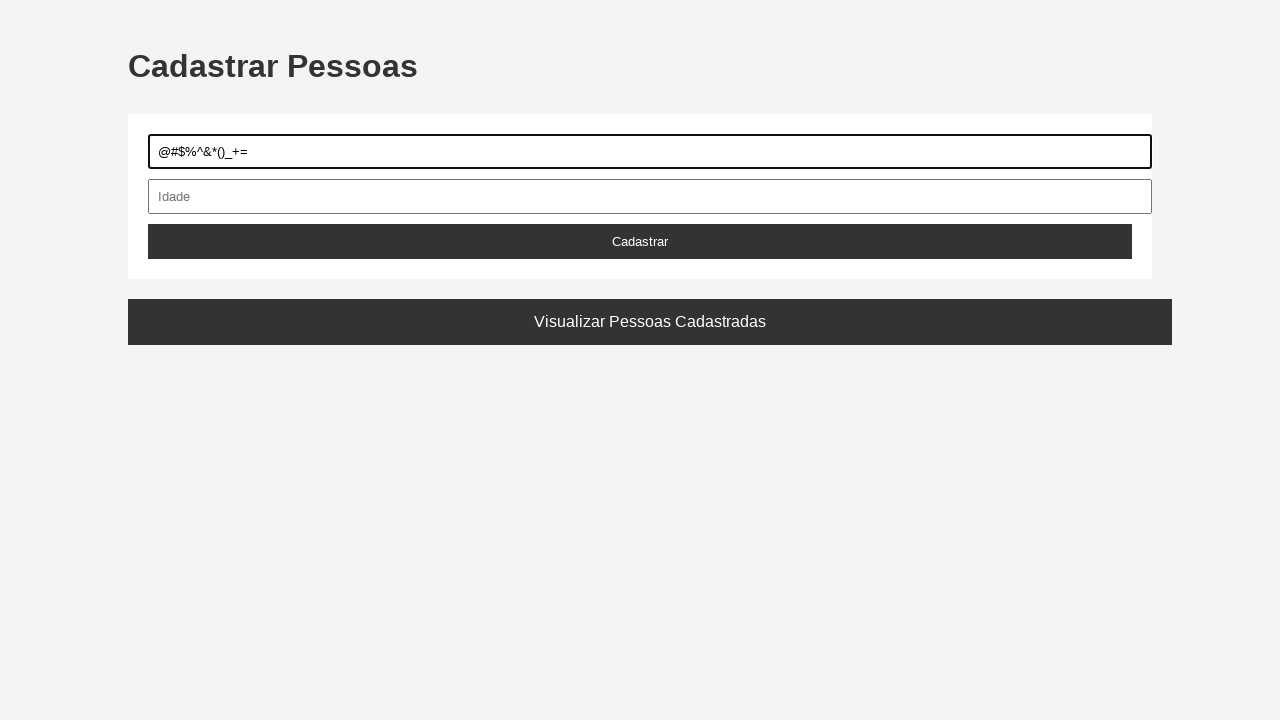

Waited for age input field to be available
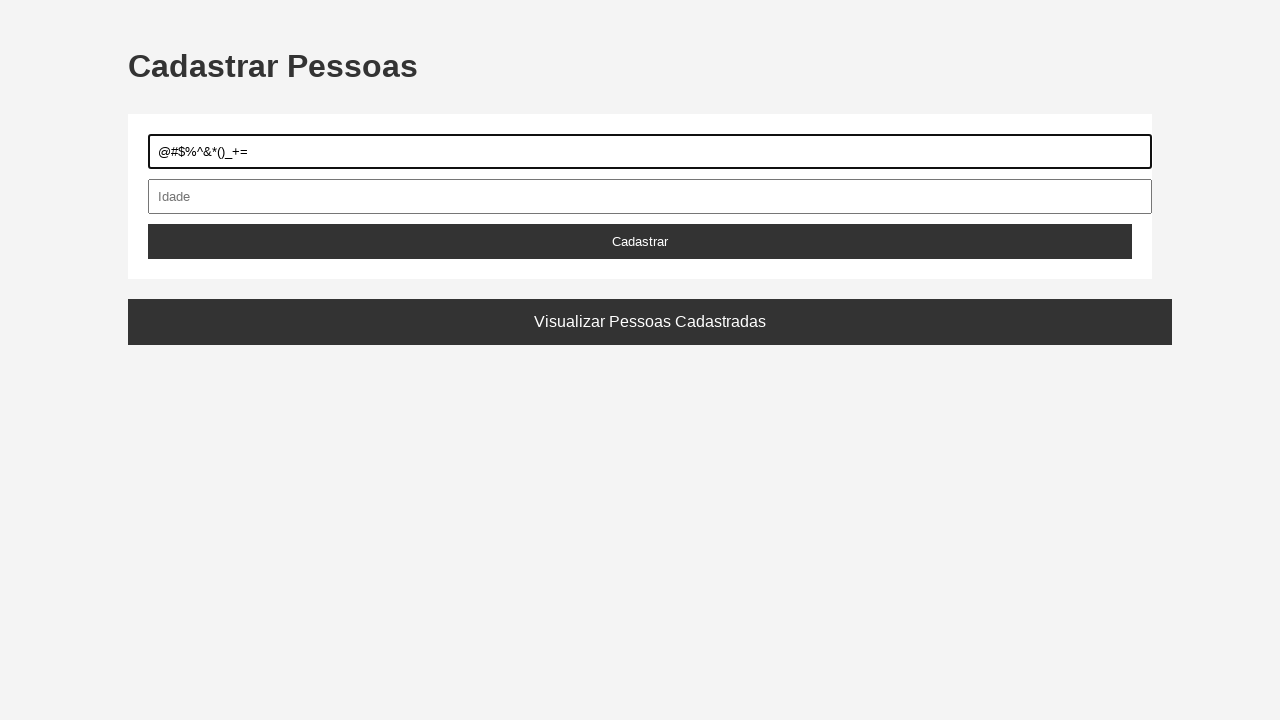

Filled age field with '28' on input[name='idade'], input#idade, input[type='number']
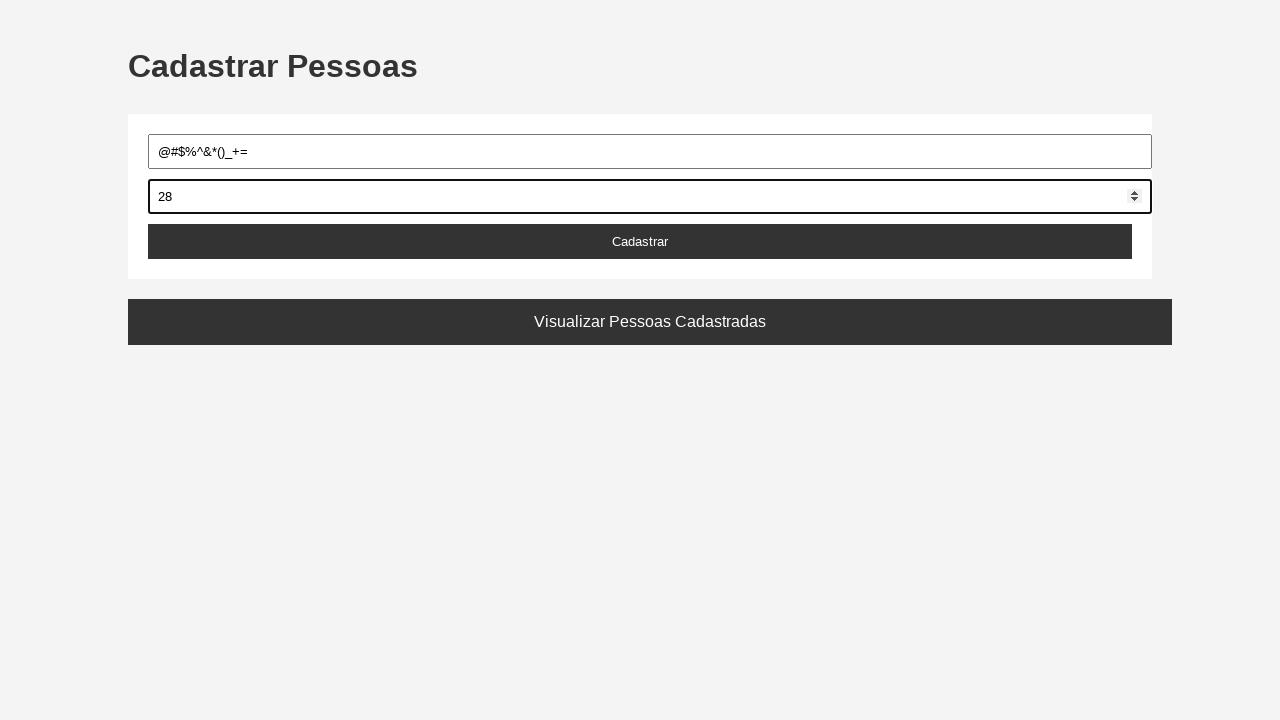

Clicked Cadastrar (Register) button at (640, 242) on button:has-text('Cadastrar')
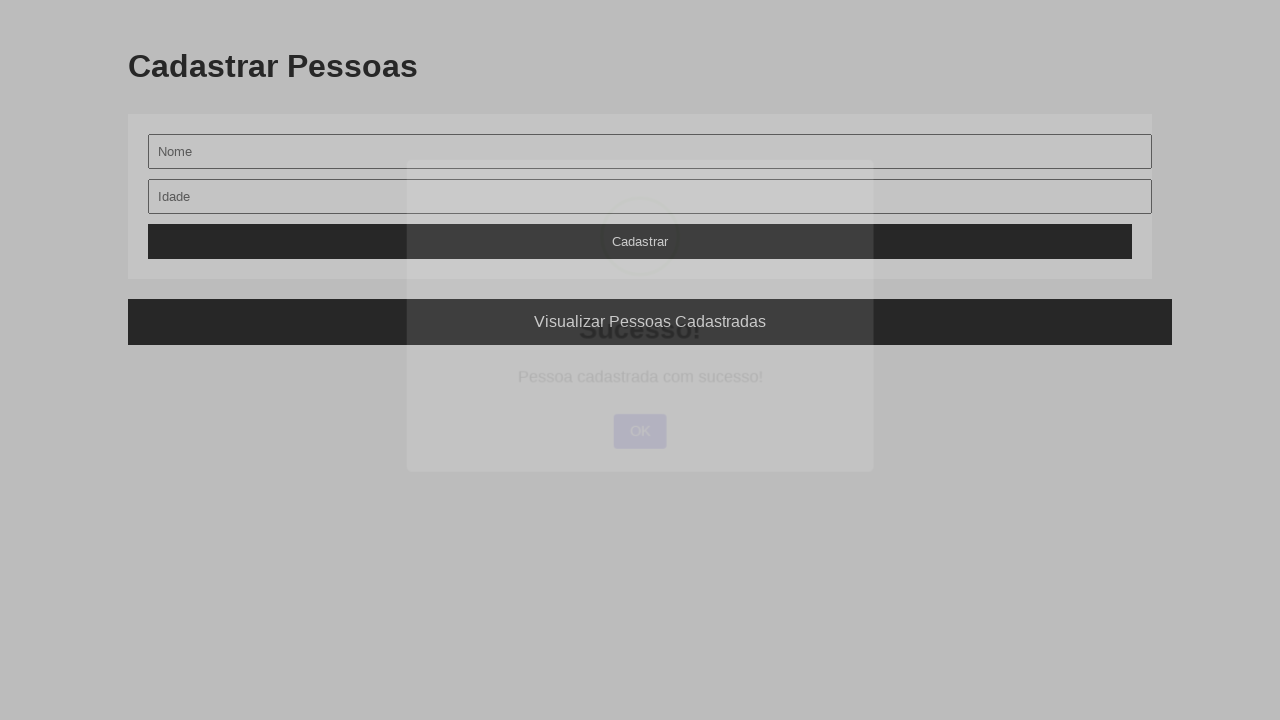

Waited for validation popup/modal to appear
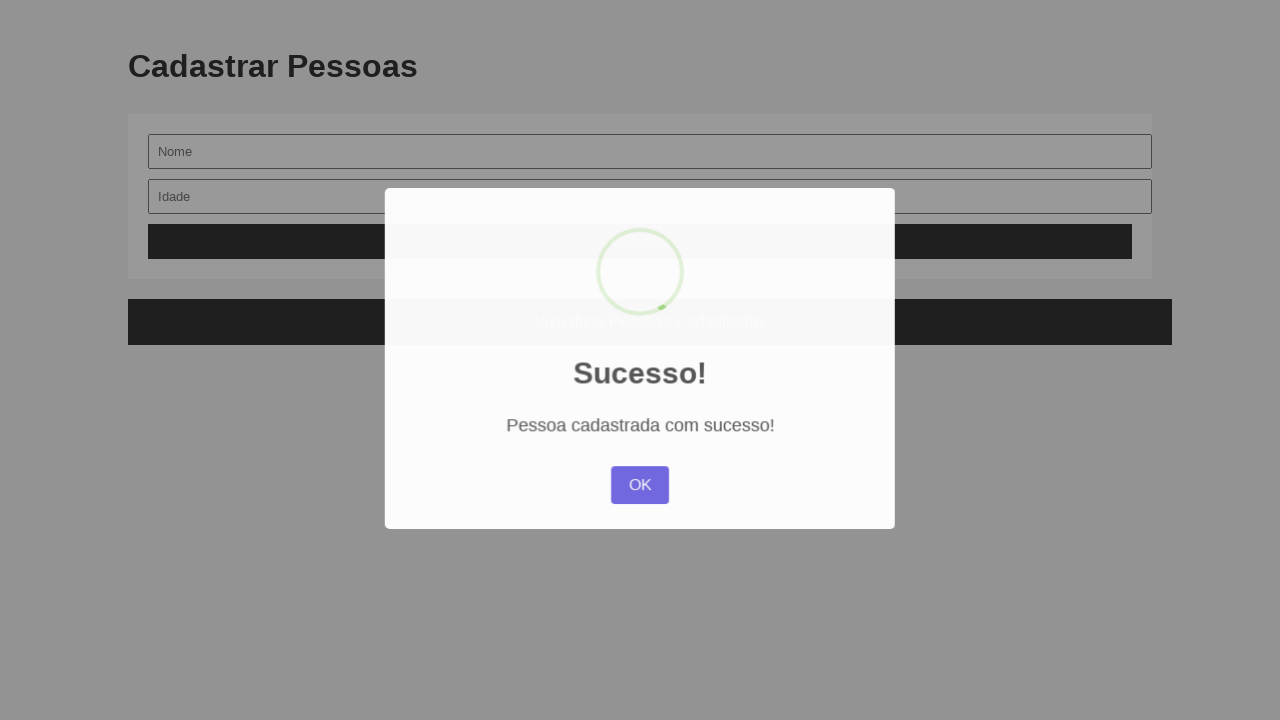

Clicked OK button on validation popup at (640, 487) on .swal2-confirm, button:has-text('OK')
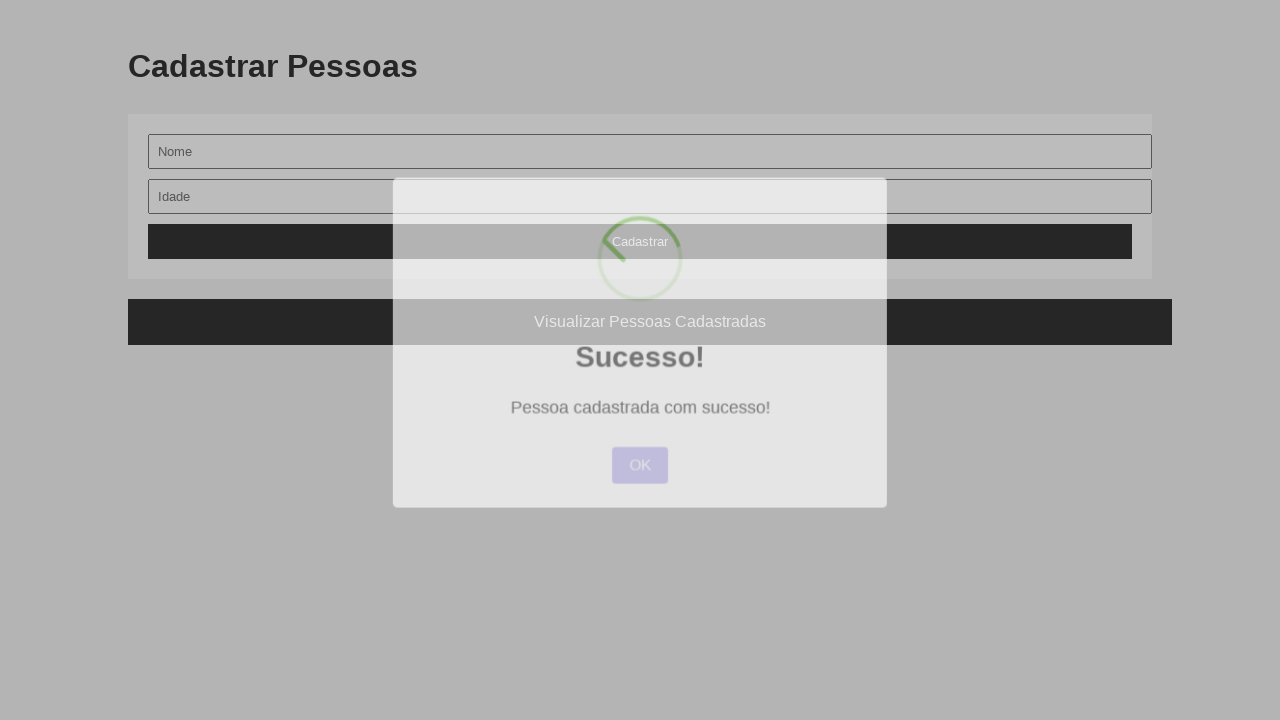

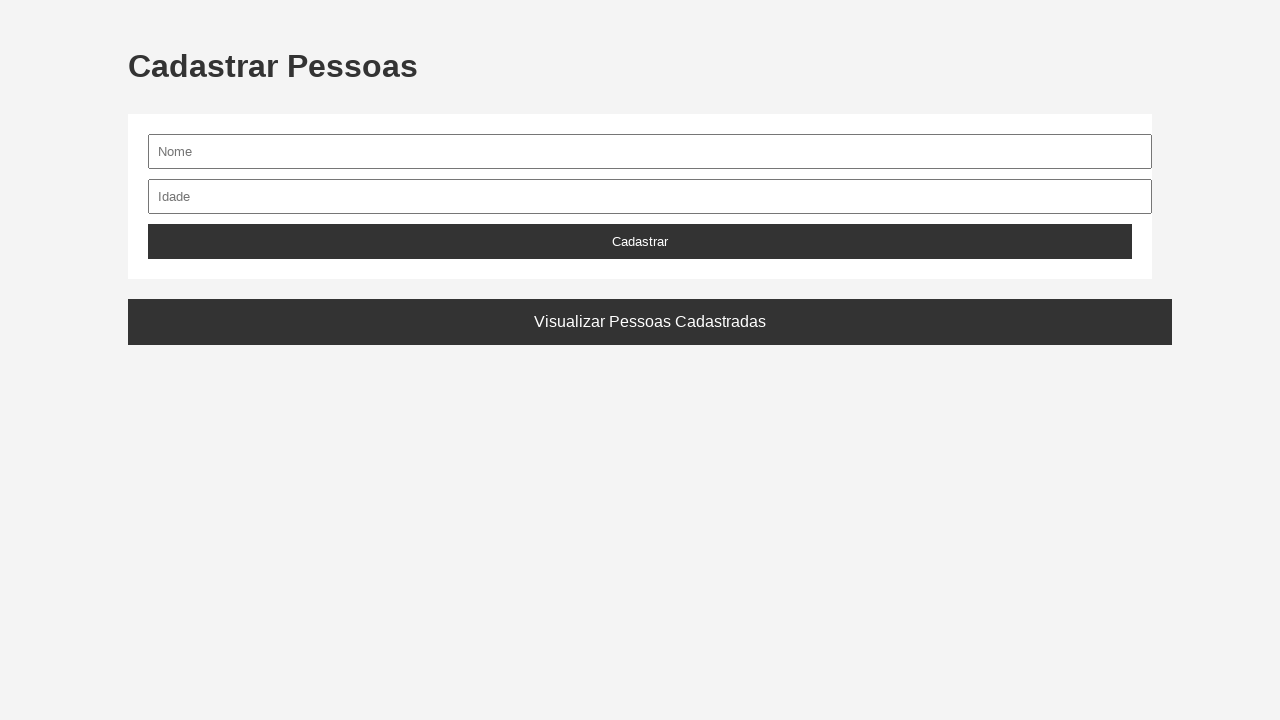